Fills out a registration form with email, first name, and last name fields

Starting URL: https://demo.automationtesting.in/Register.html

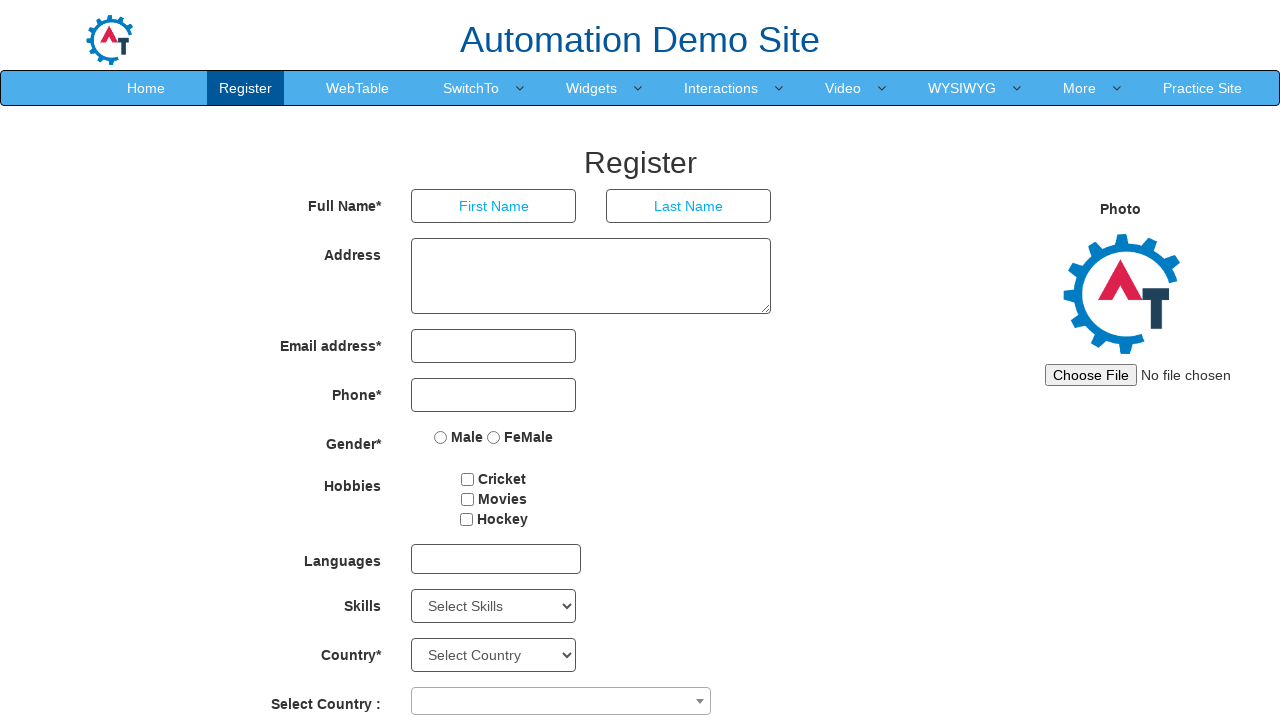

Filled email field with 'john.doe@example.com' on input[type='email']
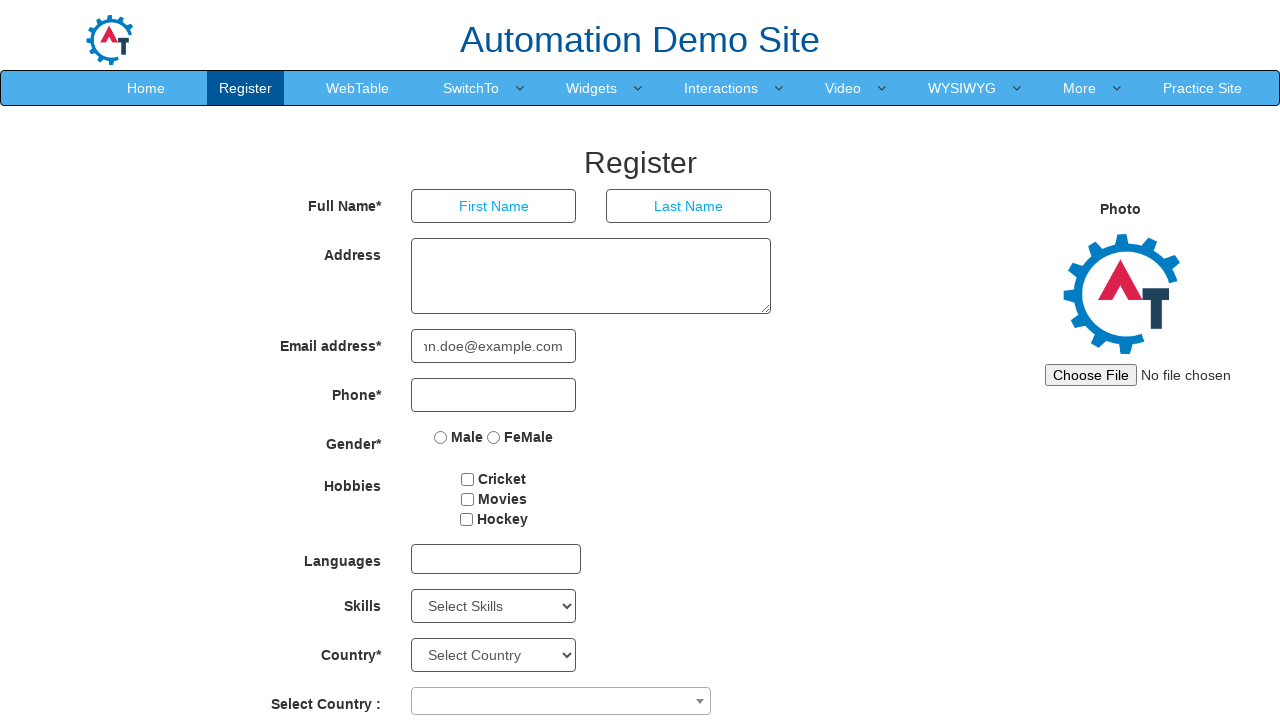

Filled first name field with 'John' on (//input[@type='text'])[1]
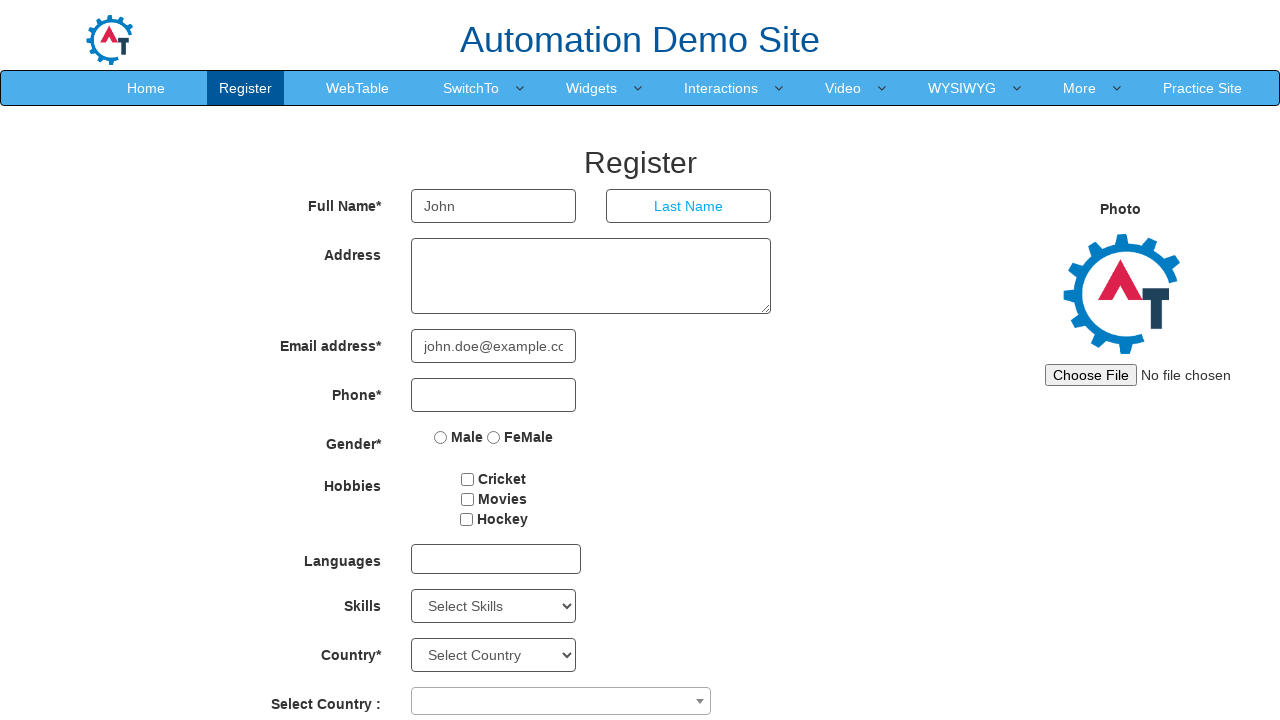

Filled last name field with 'Doe' on (//input[@type='text'])[2]
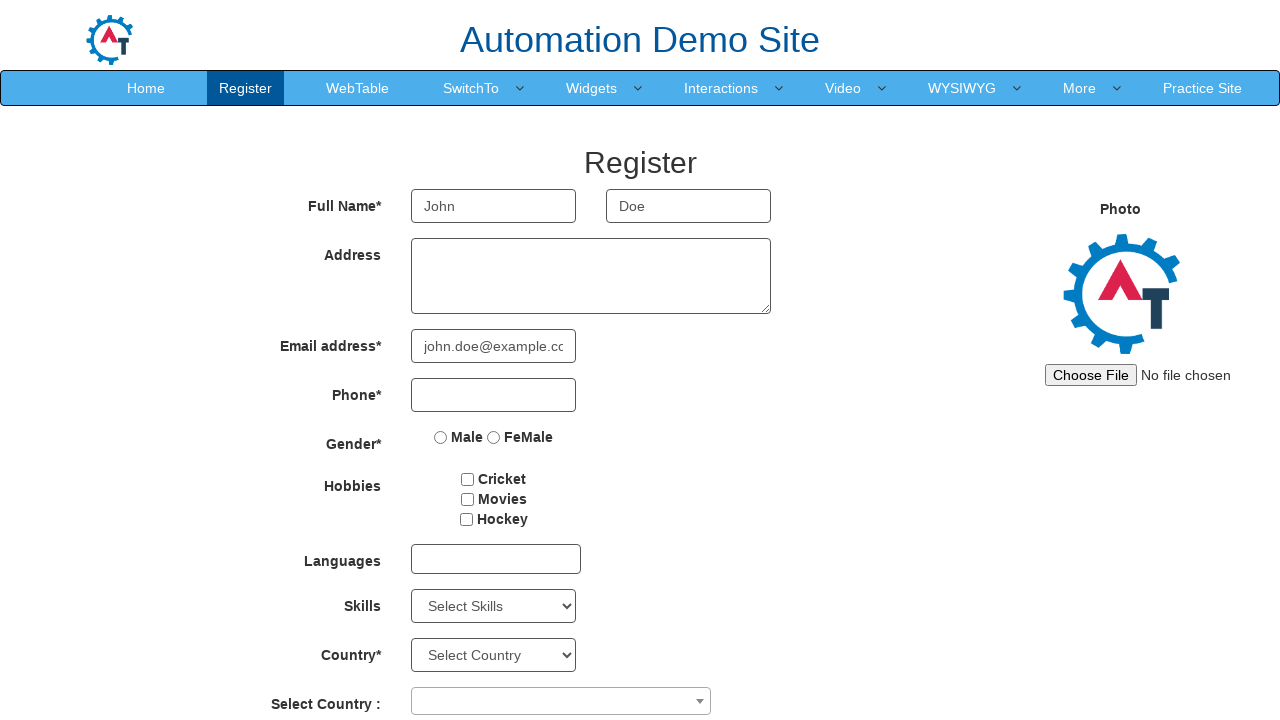

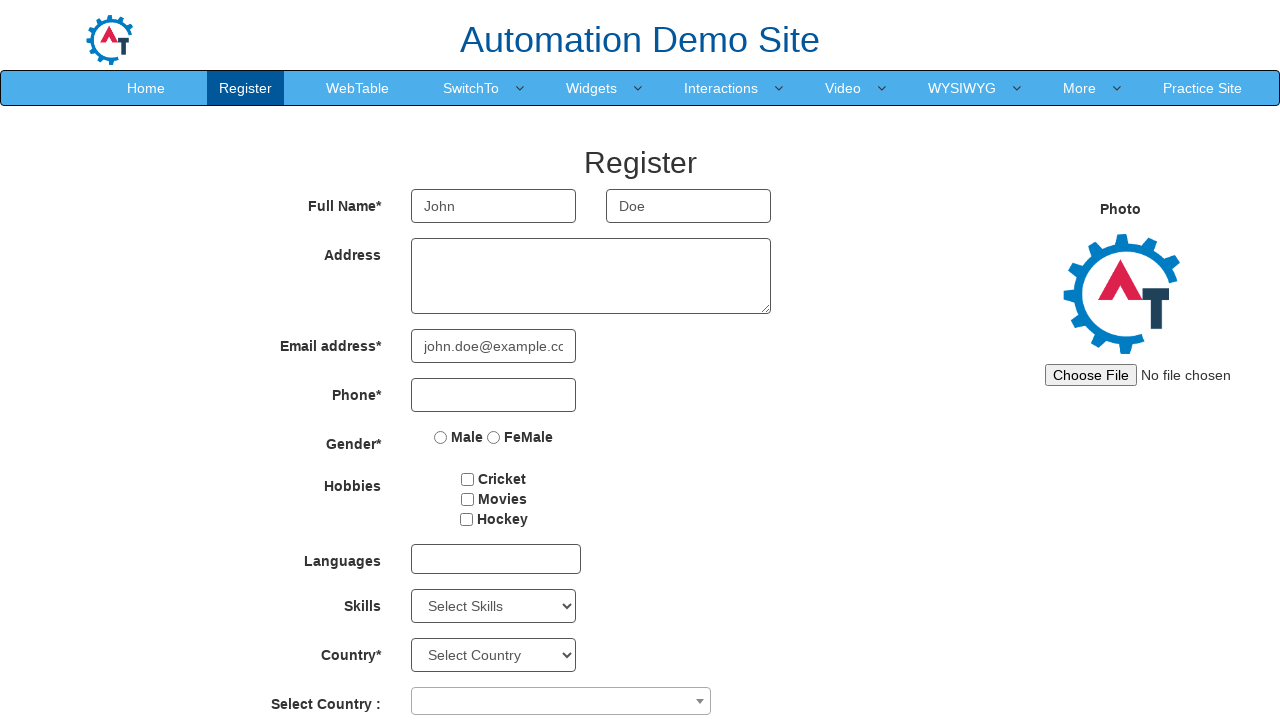